Fills out a text box form on DemoQA website with user details including name, email, and addresses, then submits the form

Starting URL: https://demoqa.com/

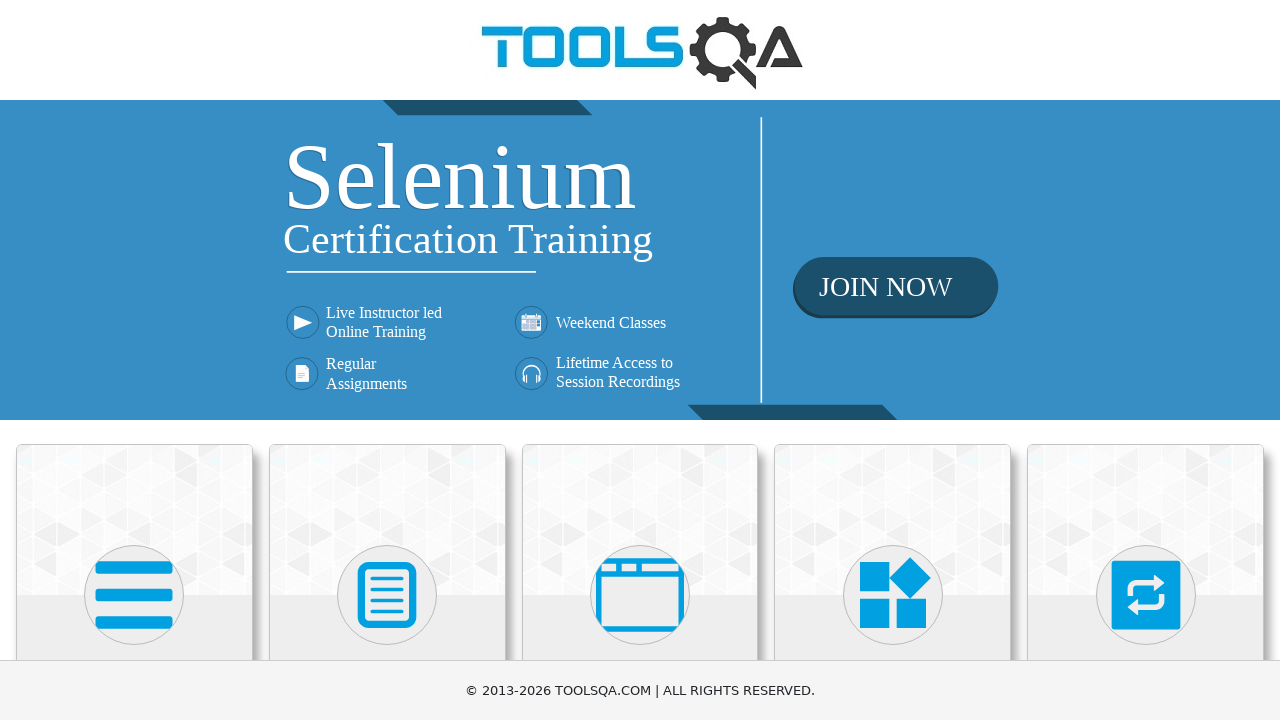

Scrolled Elements card into view
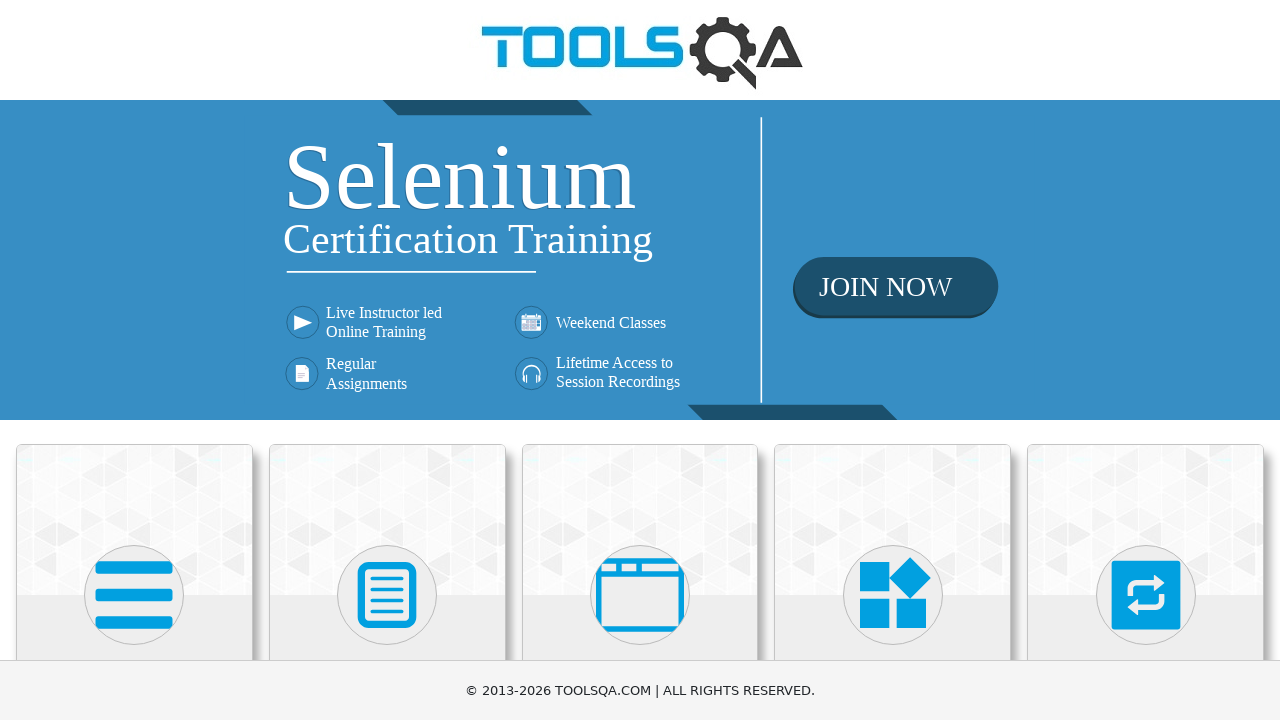

Clicked on Elements card at (134, 360) on xpath=//h5[.='Elements']
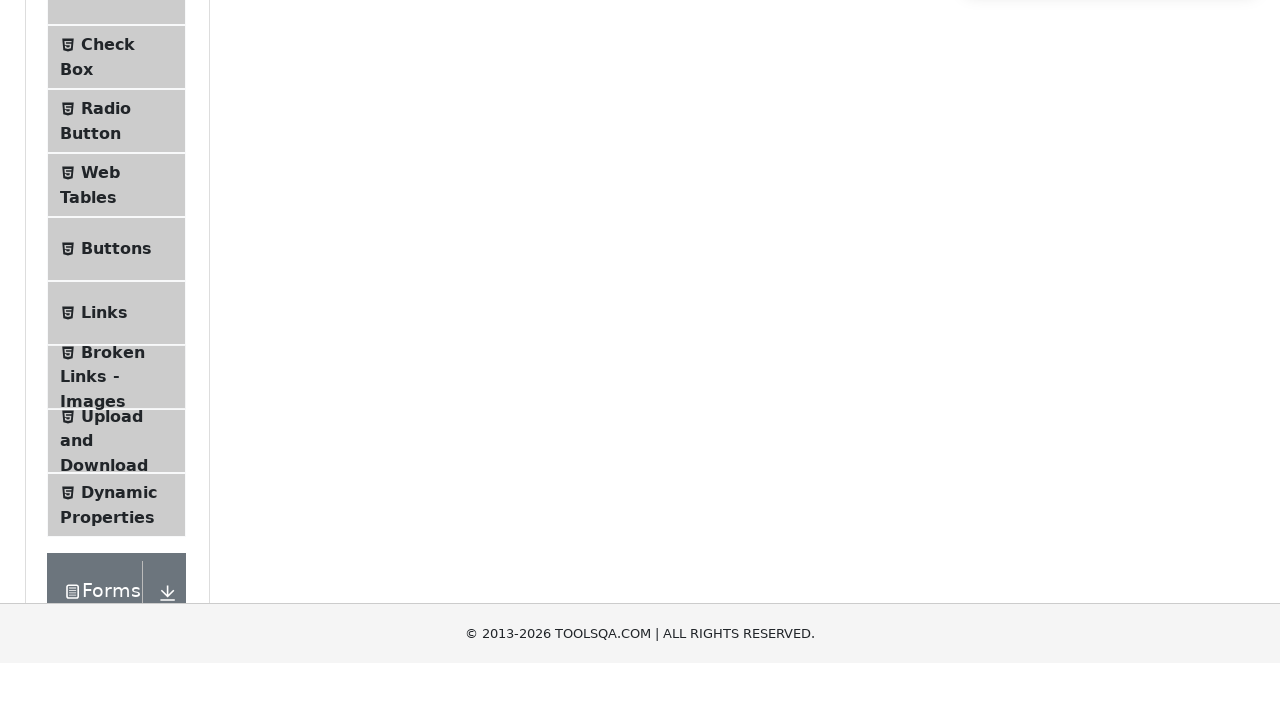

Clicked on Text Box menu item at (119, 261) on xpath=//span[.='Text Box']
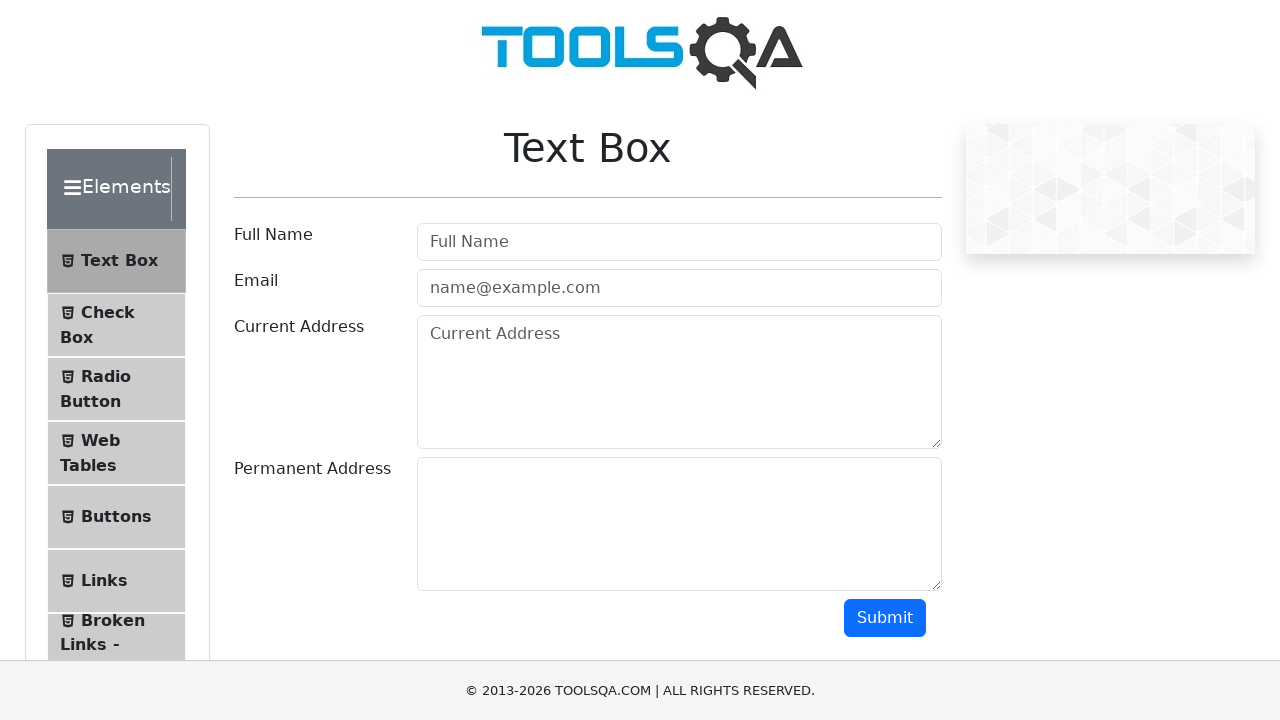

Filled in Full Name field with 'Michael Johnson' on input#userName
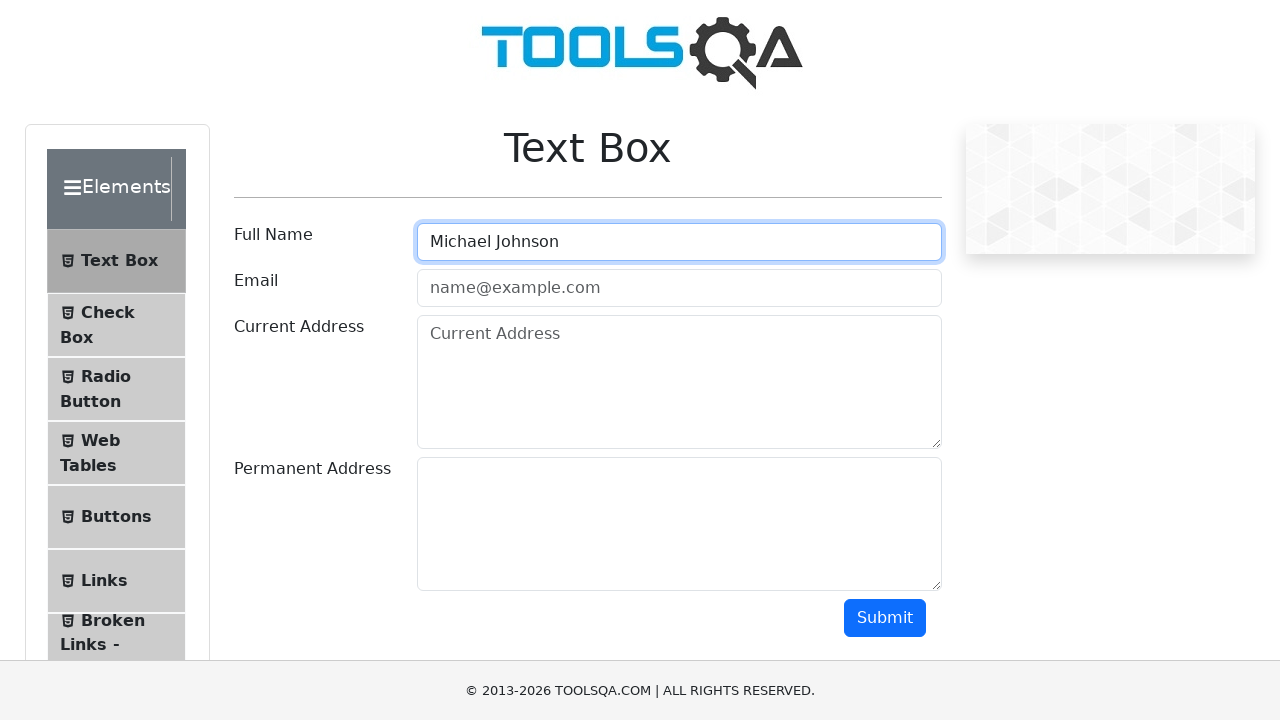

Filled in Email field with 'michael.johnson@example.com' on input#userEmail
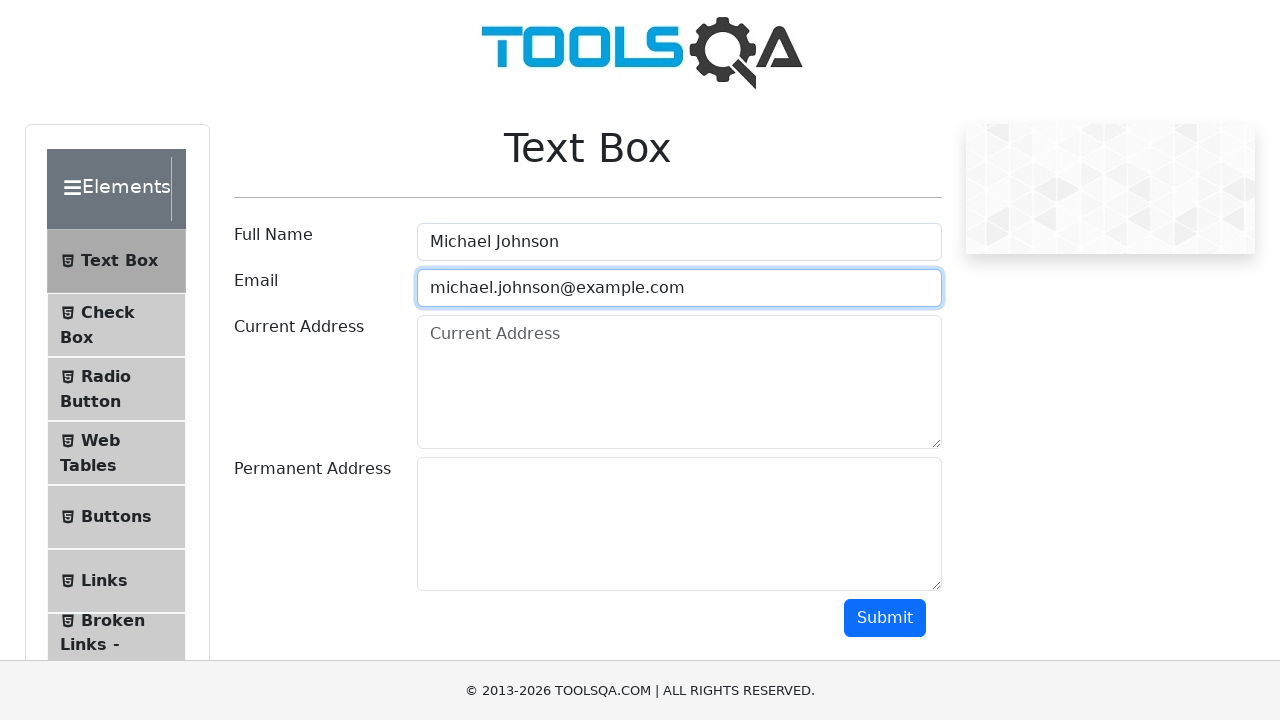

Filled in Current Address field with '123 Main Street, New York, NY 10001' on textarea#currentAddress
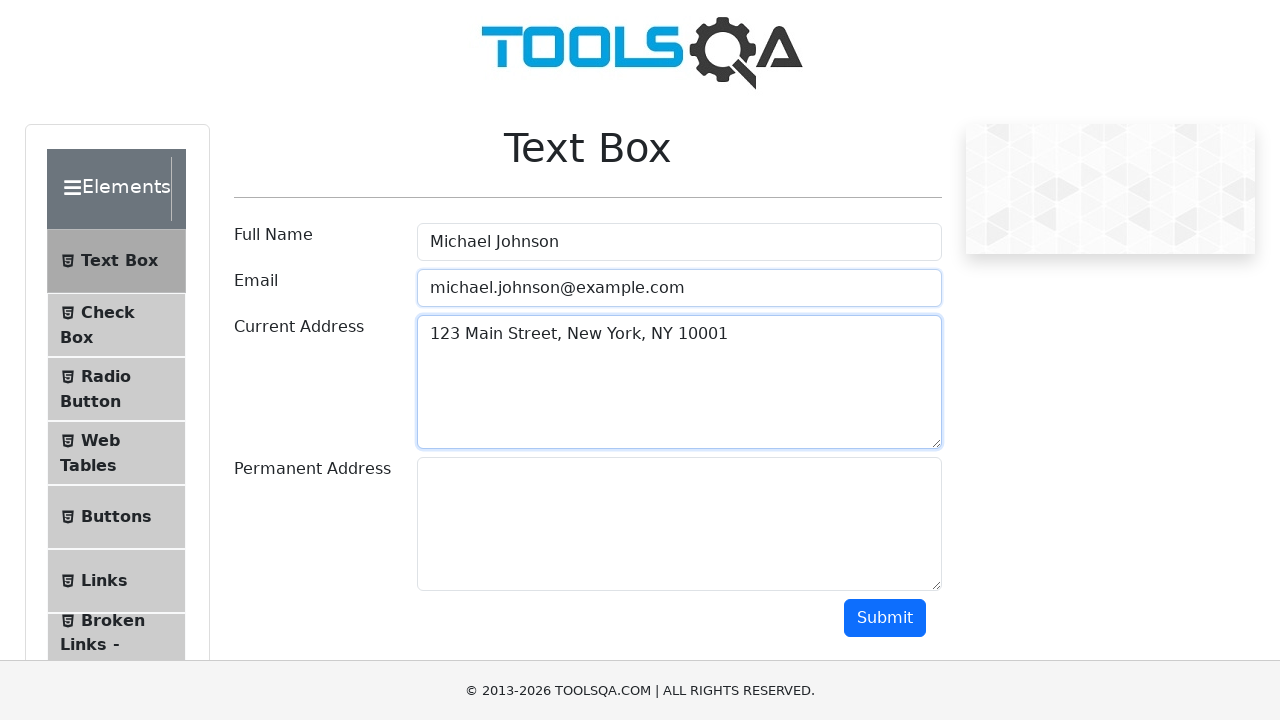

Filled in Permanent Address field with '123 Main Street, New York, NY 10001' on textarea#permanentAddress
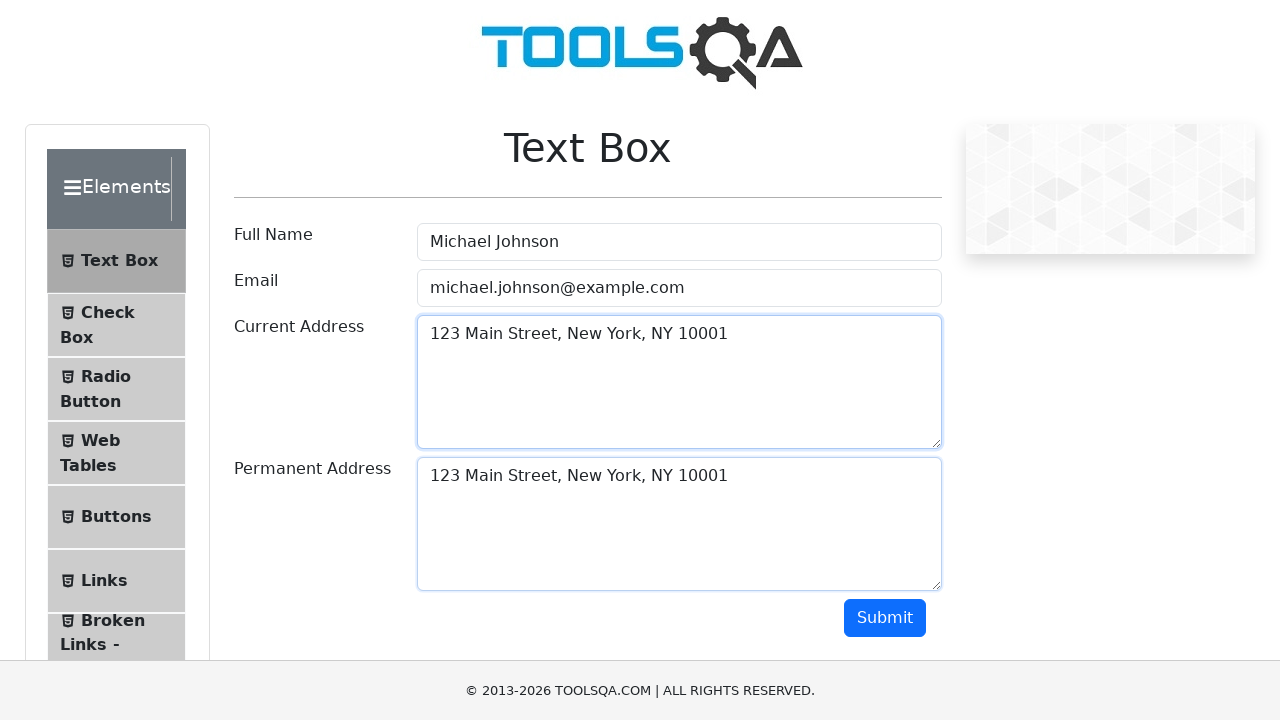

Scrolled Submit button into view
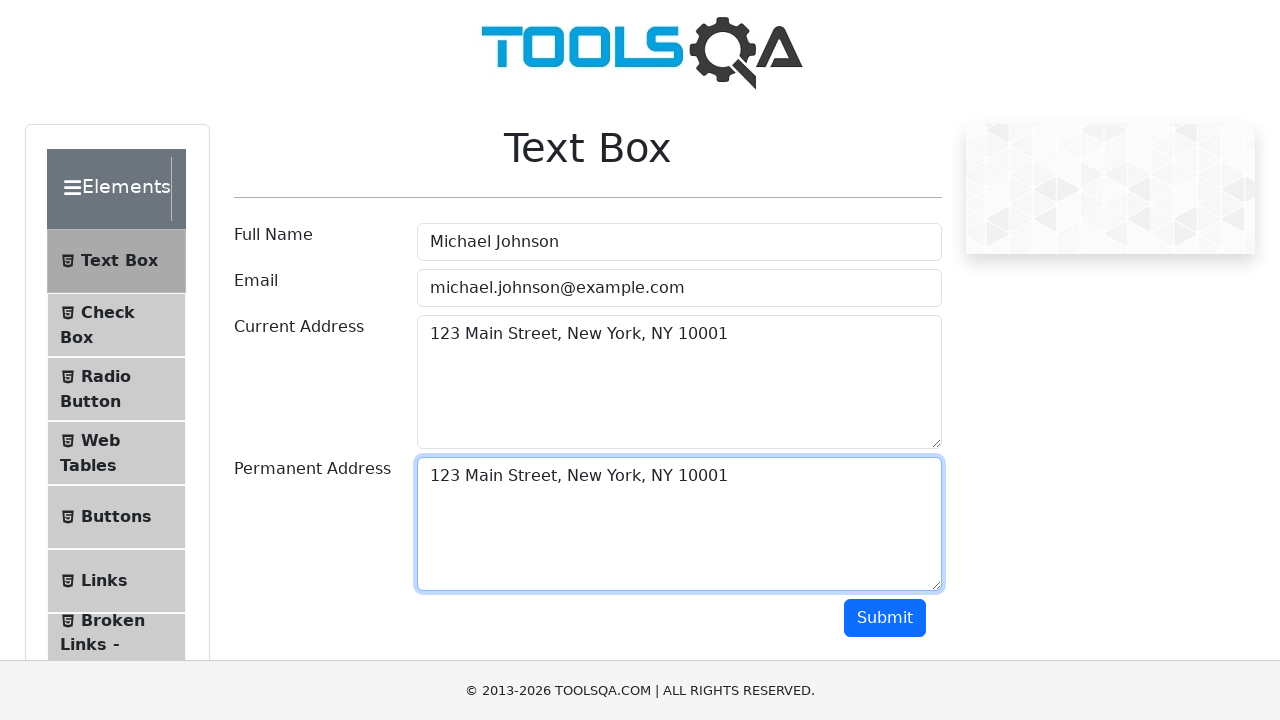

Clicked Submit button to submit the form at (885, 618) on button#submit
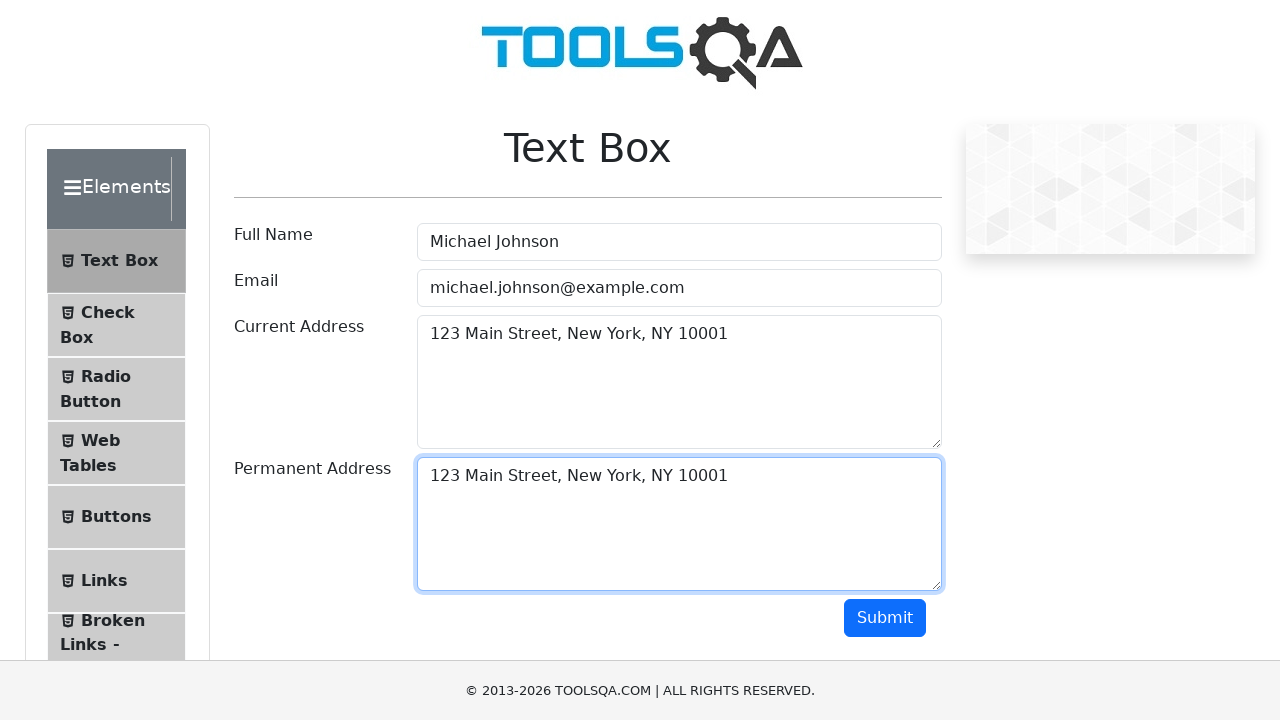

Form submission output appeared on page
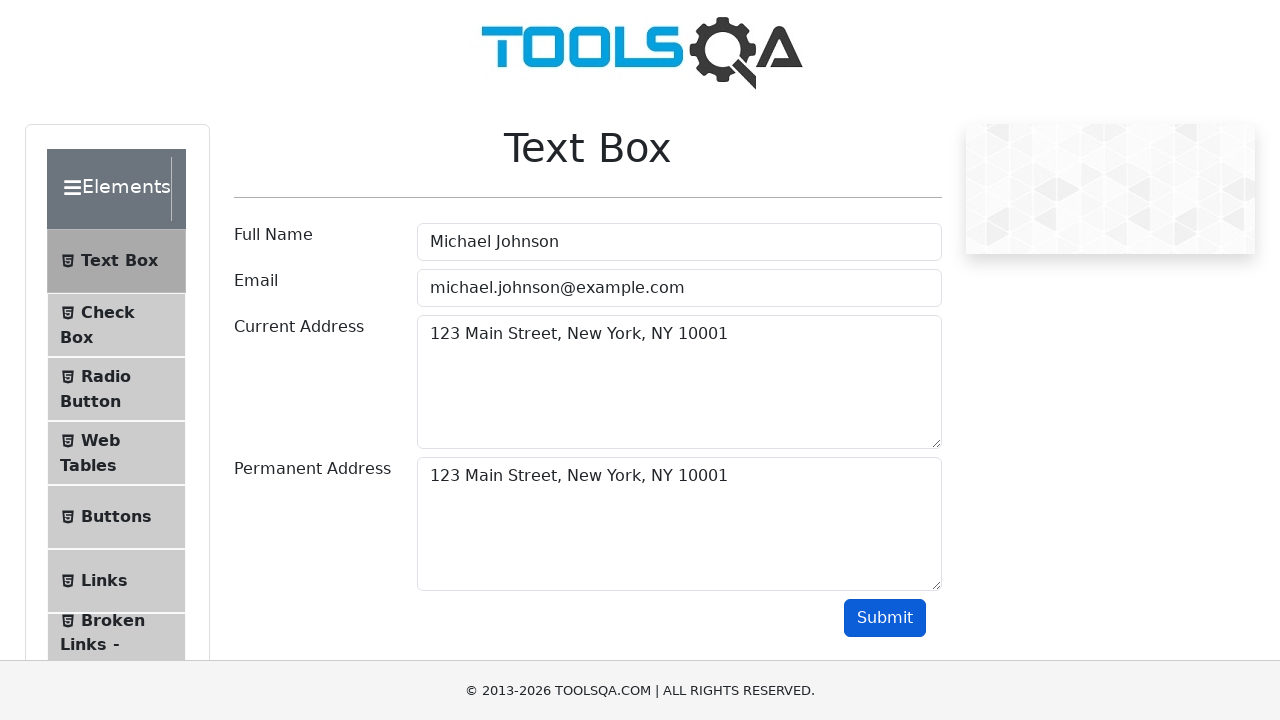

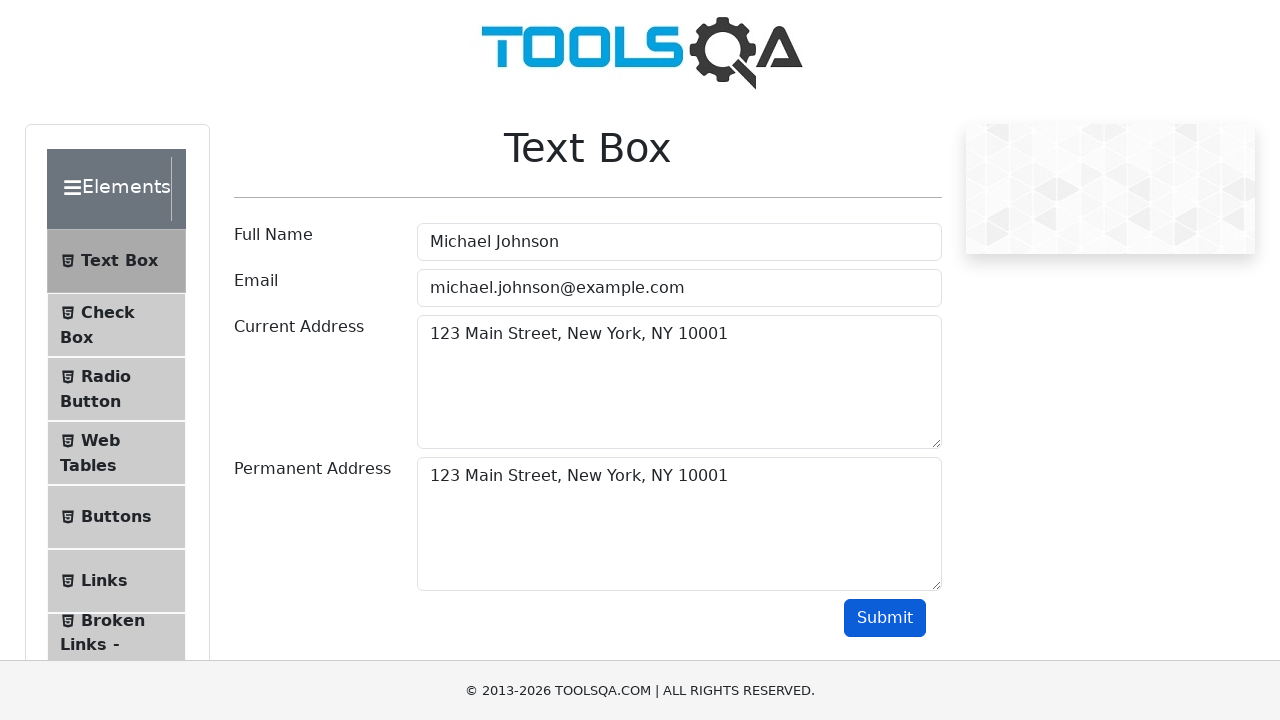